Tests key press functionality by sending various keyboard keys to an input field and verifying the result message

Starting URL: https://the-internet.herokuapp.com/key_presses

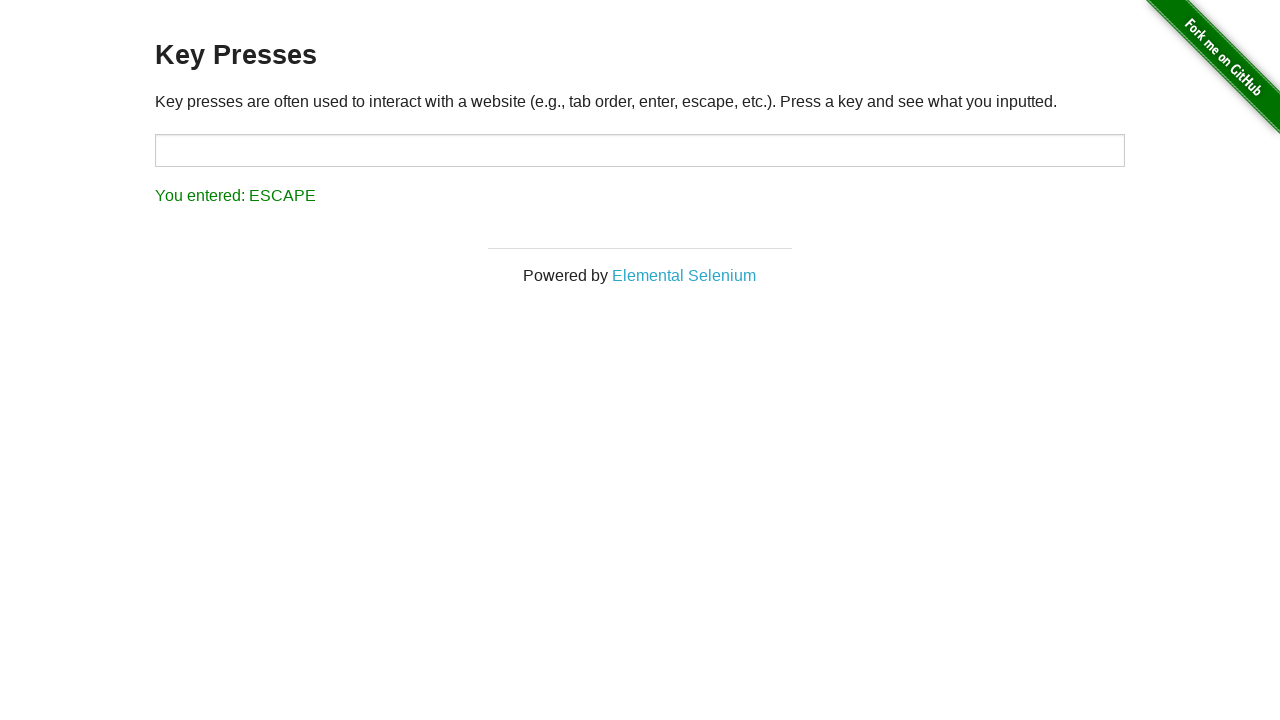

Located the key press input field
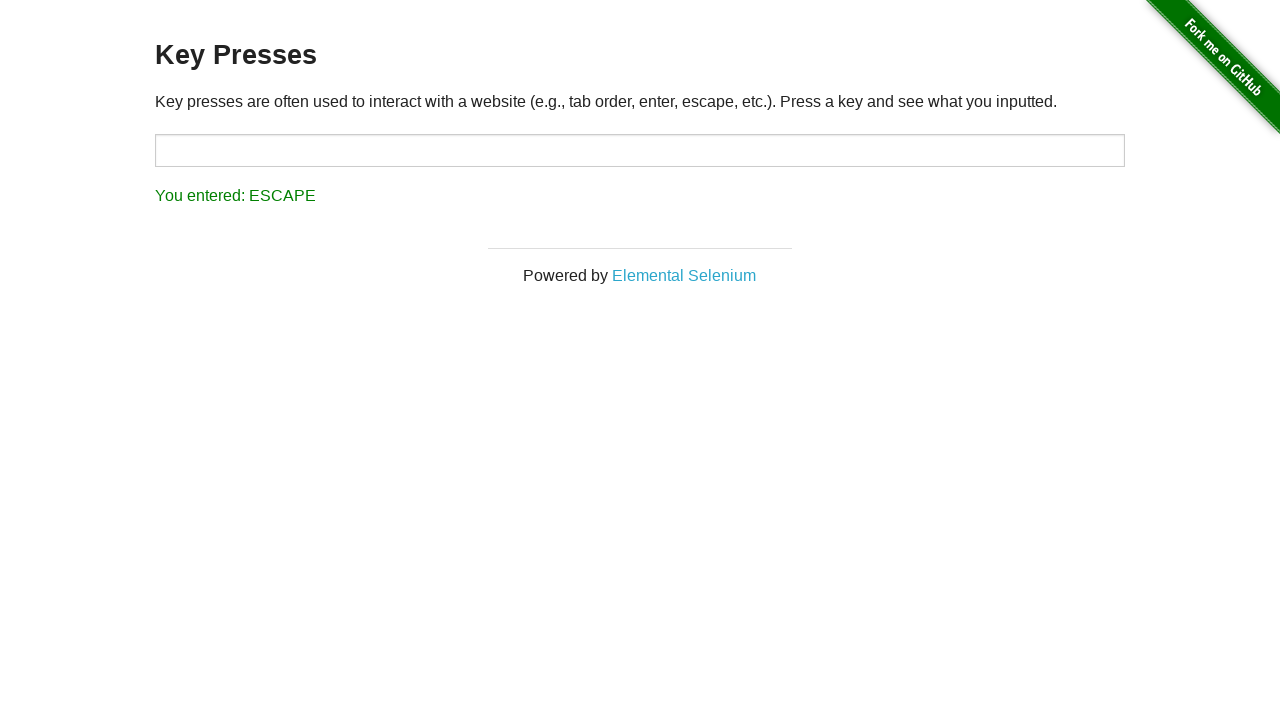

Pressed TAB key in input field on #target
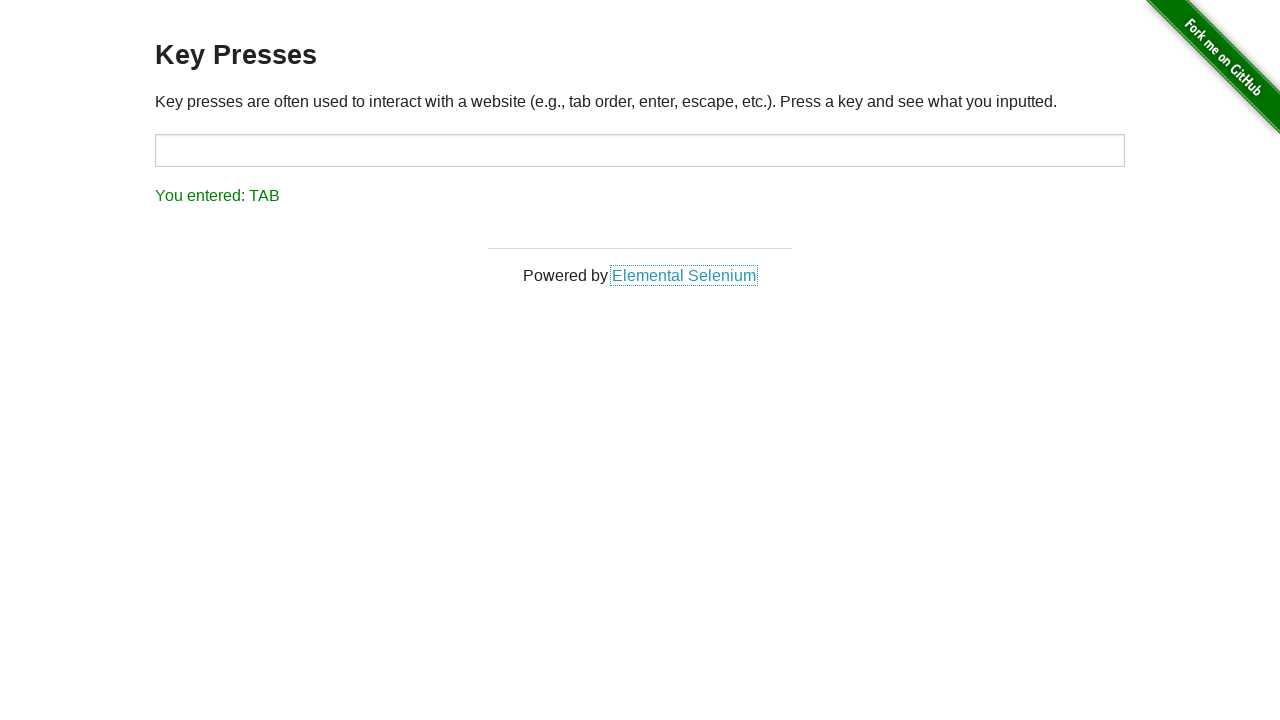

Retrieved TAB key result: You entered: TAB
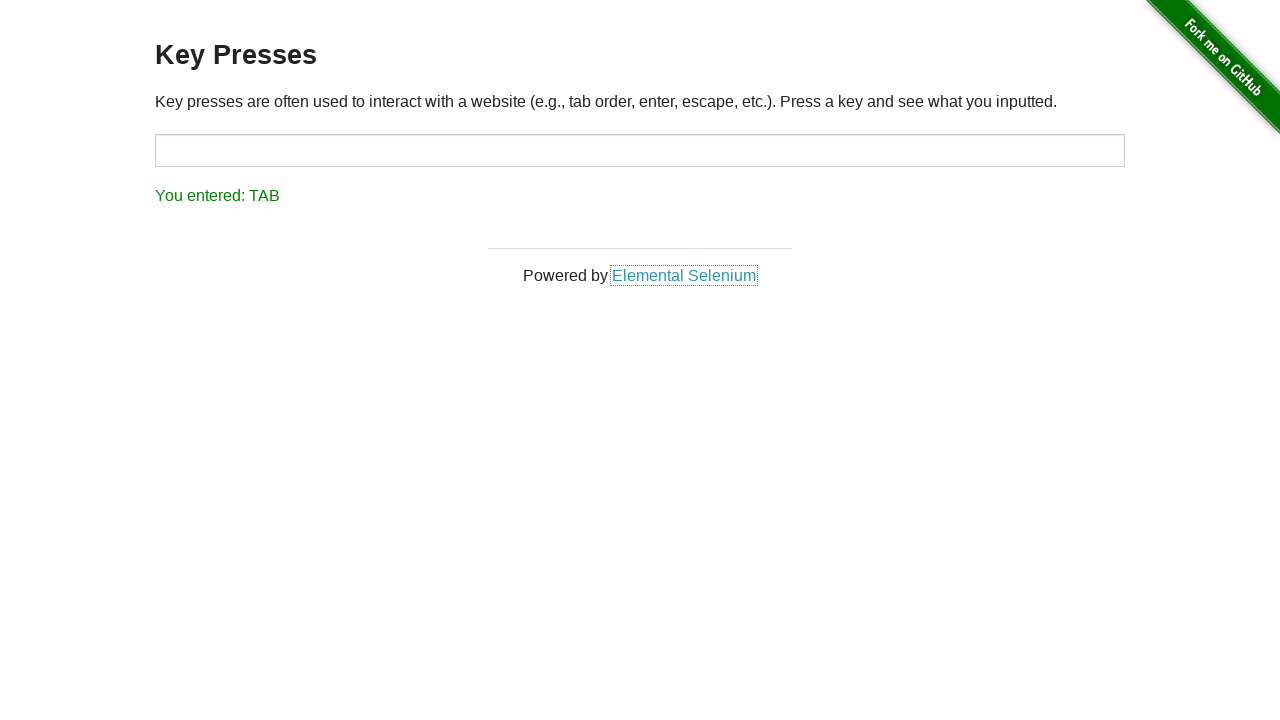

Pressed ENTER key in input field on #target
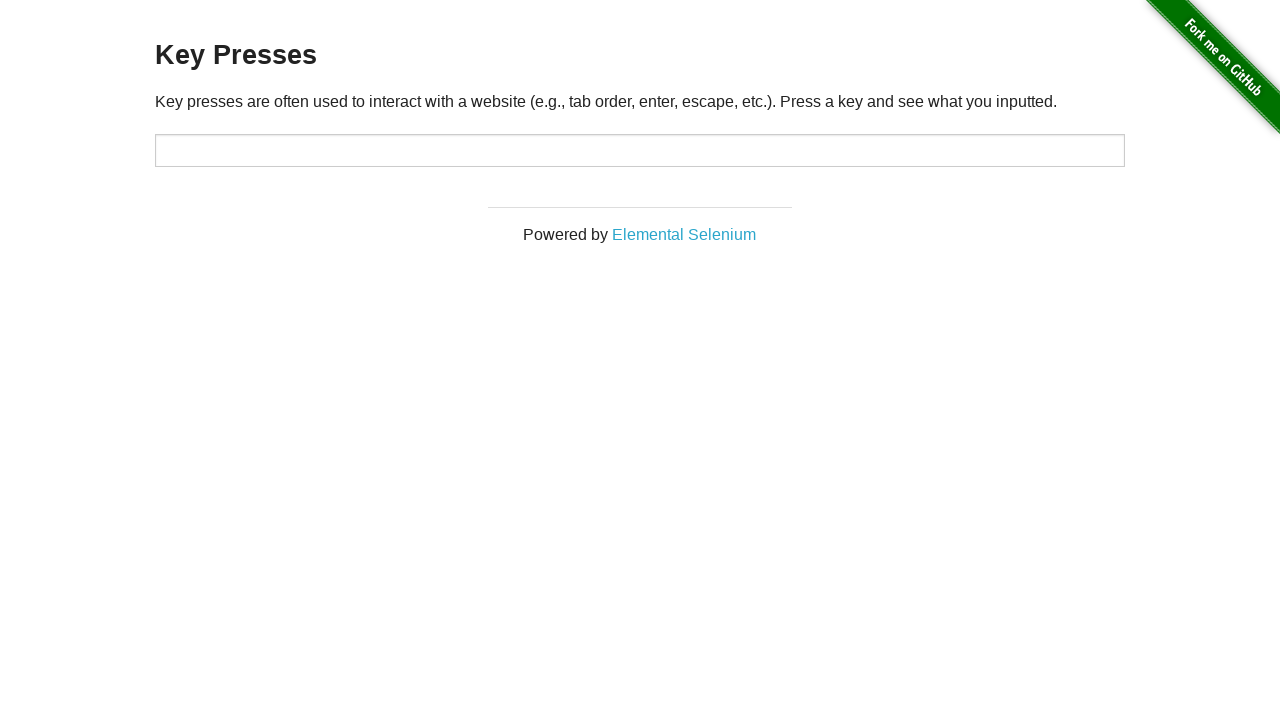

Retrieved ENTER key result: 
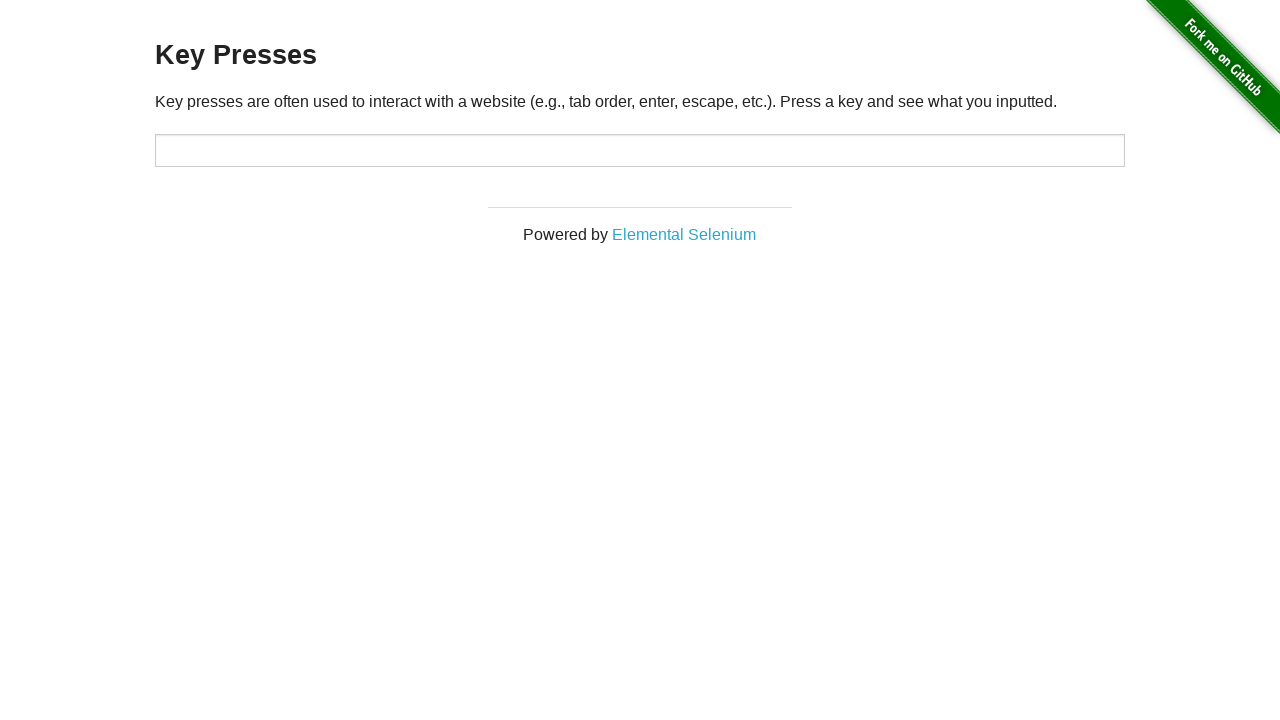

Pressed ESCAPE key in input field on #target
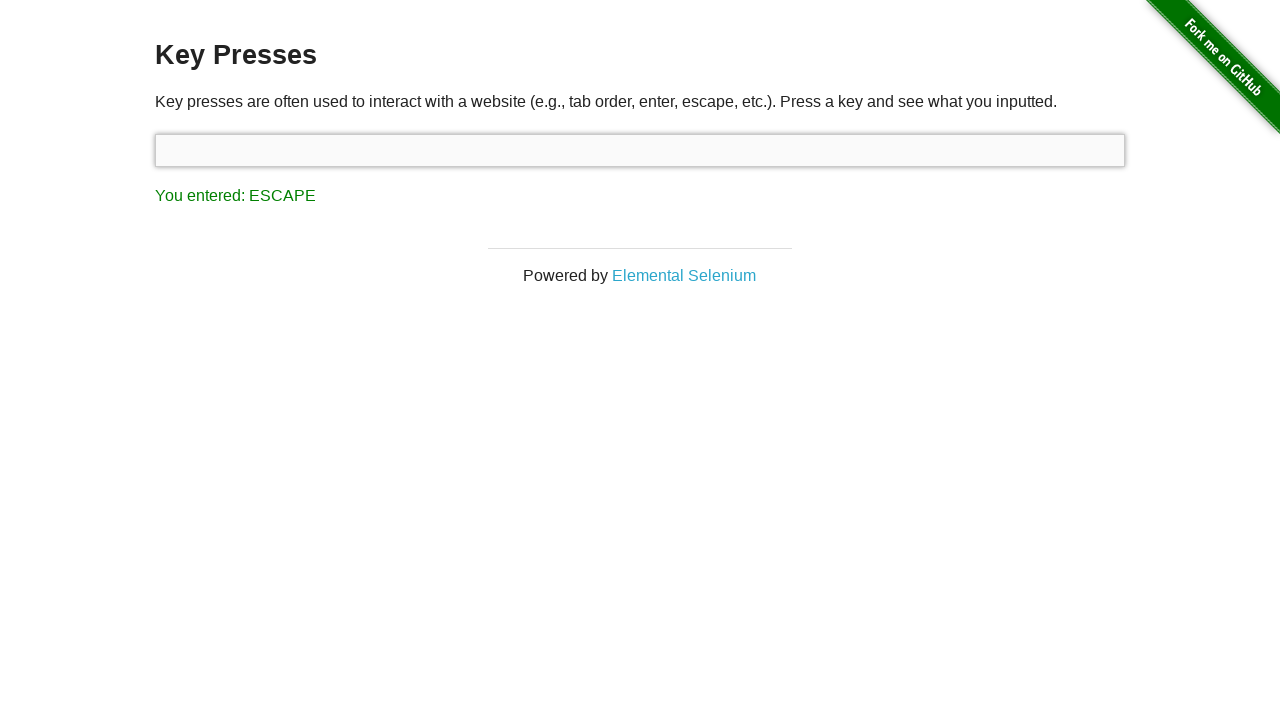

Retrieved ESCAPE key result: You entered: ESCAPE
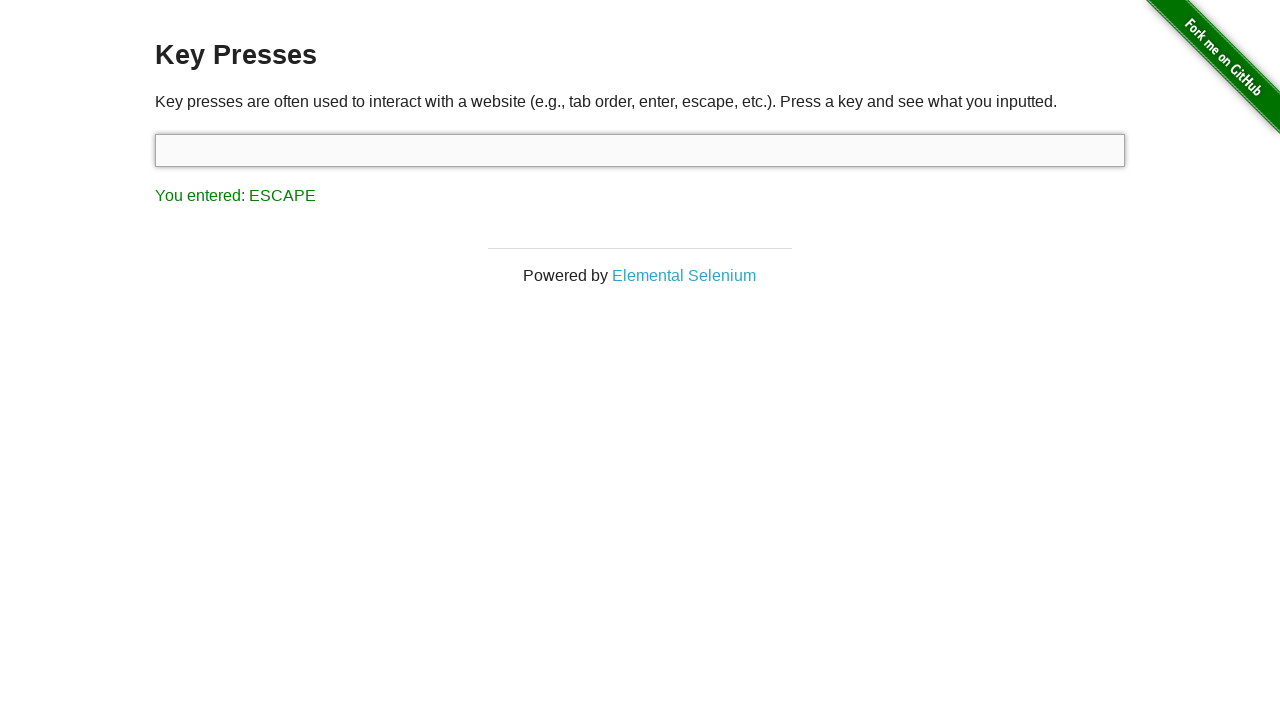

Pressed ALT key in input field on #target
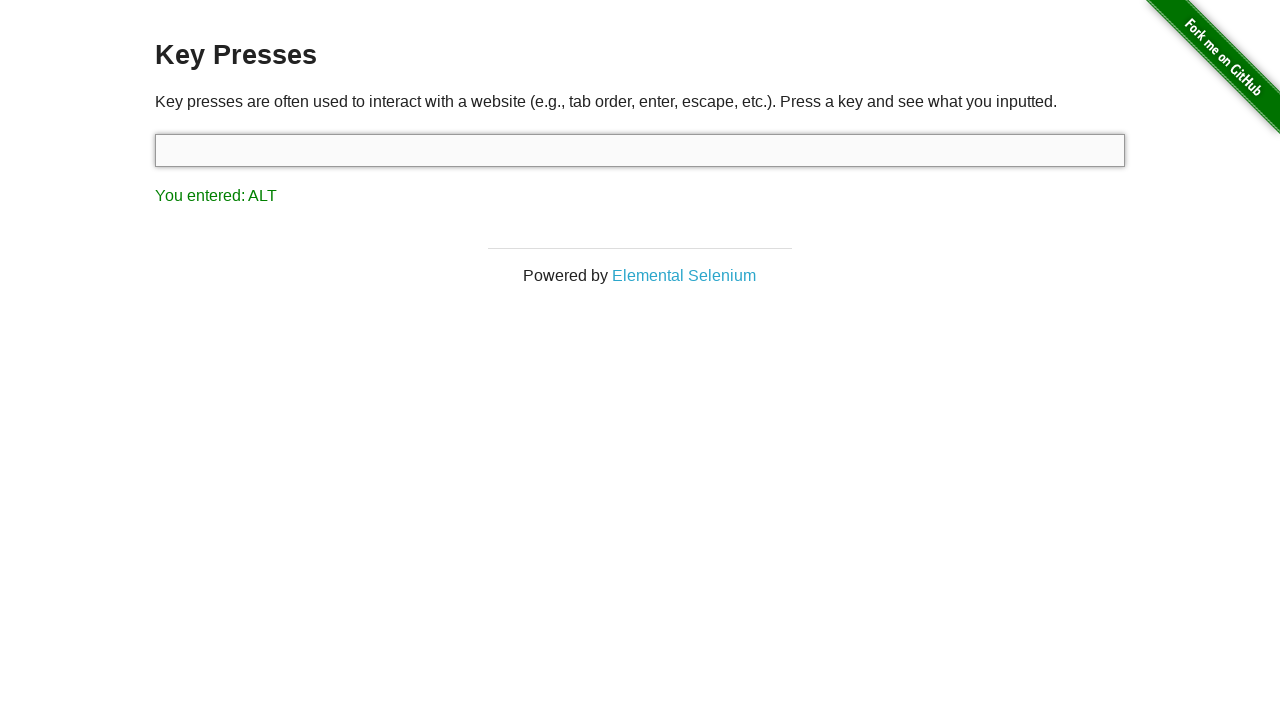

Retrieved ALT key result: You entered: ALT
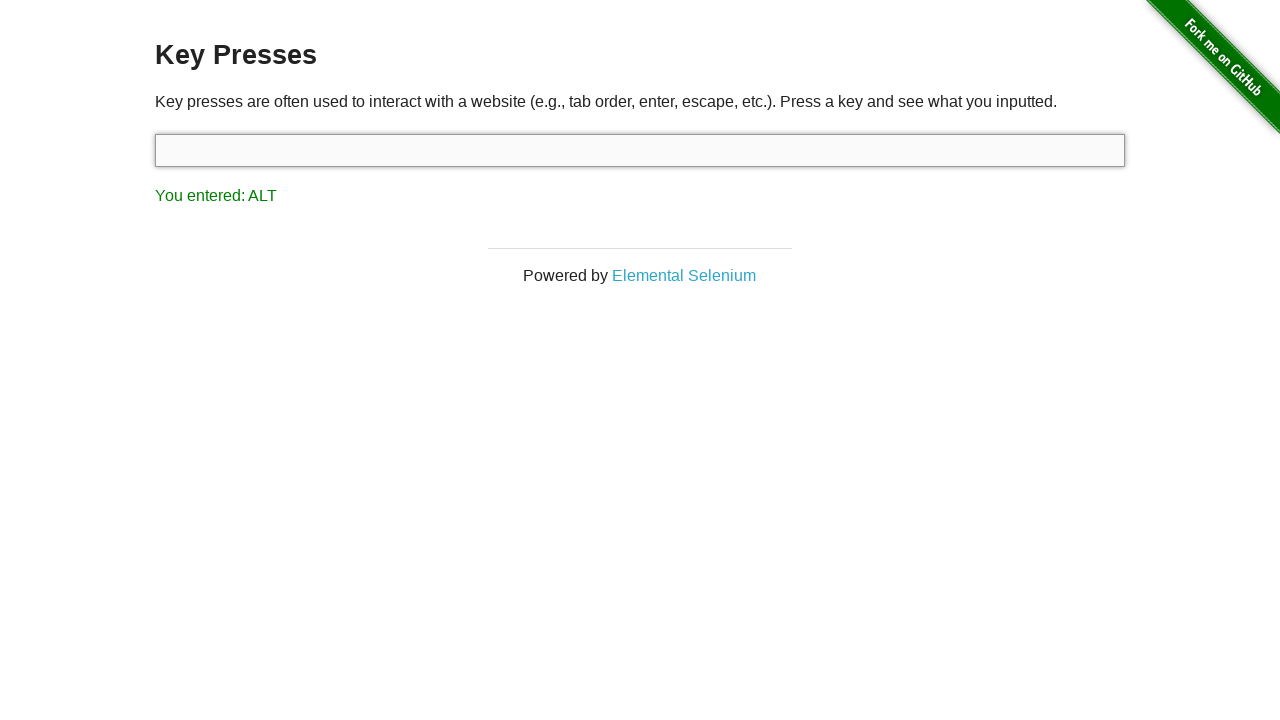

Pressed SHIFT key in input field on #target
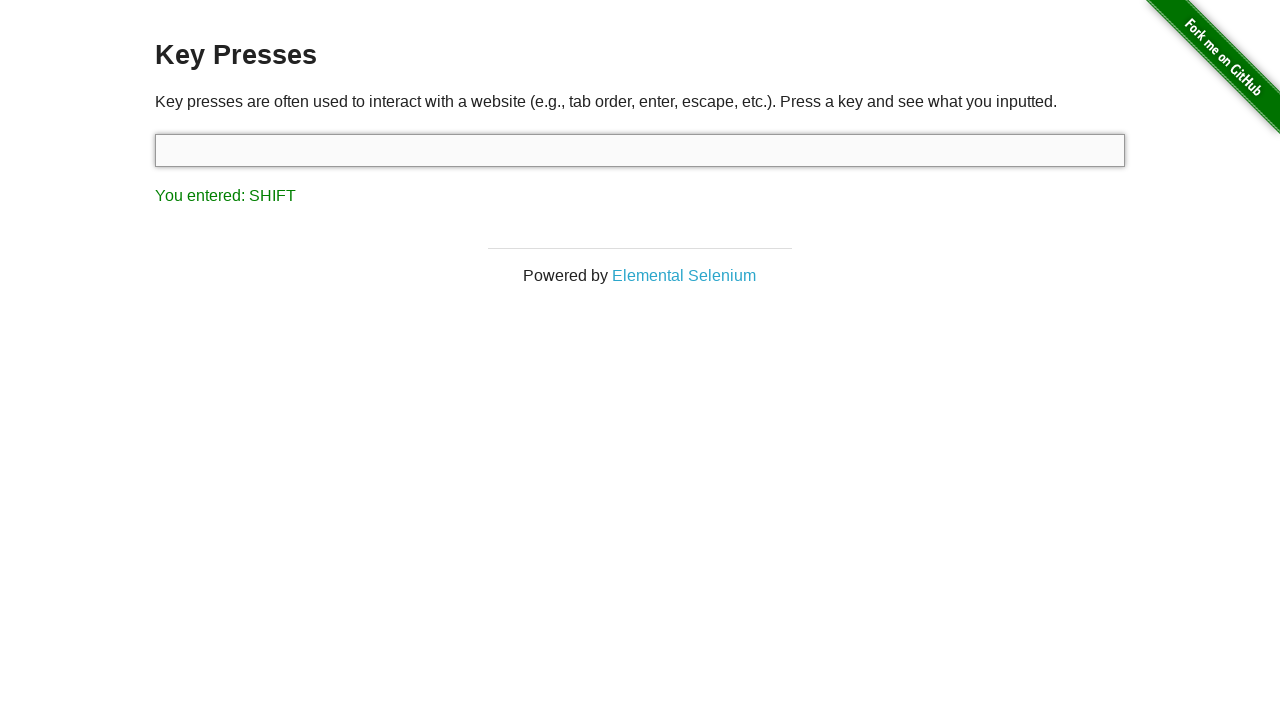

Retrieved SHIFT key result: You entered: SHIFT
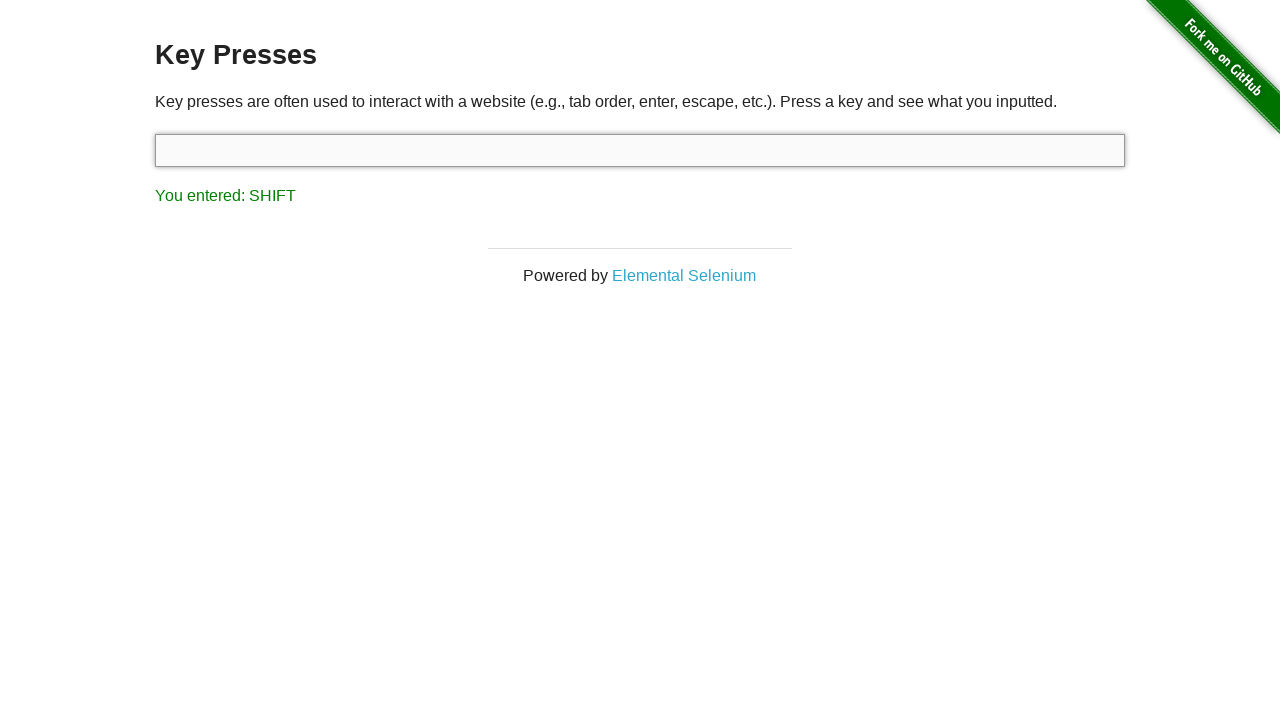

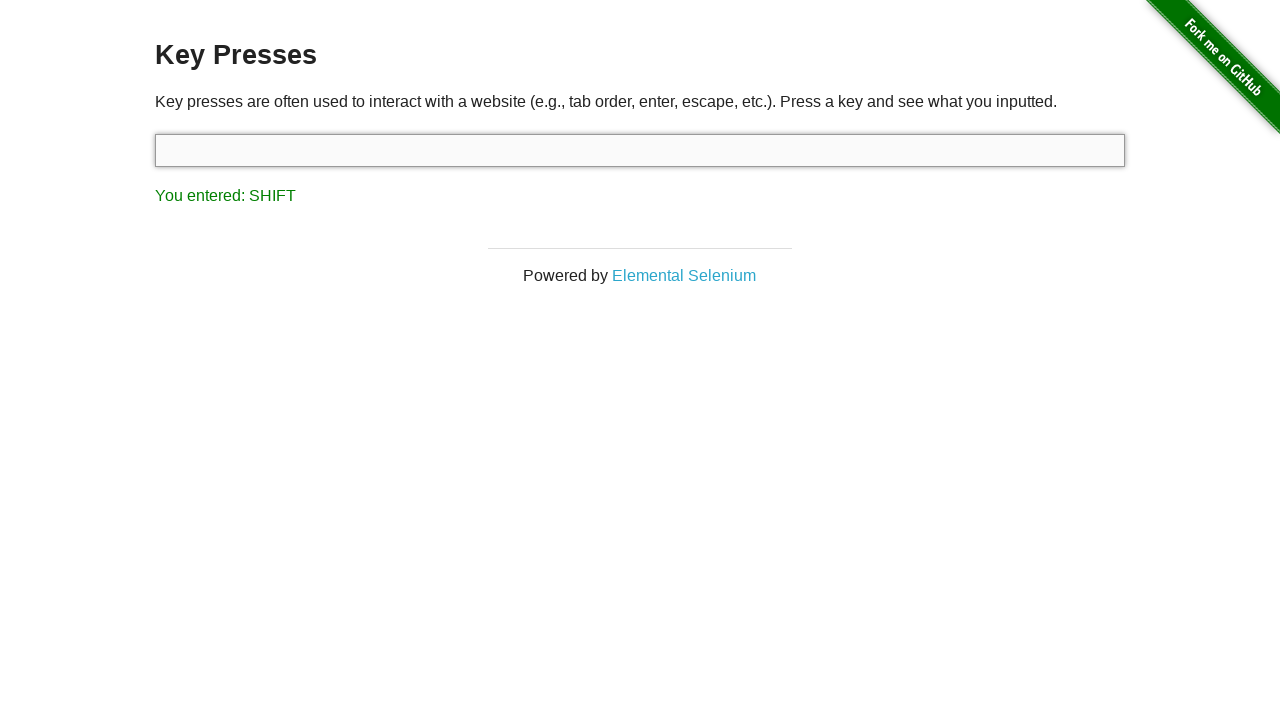